Tests opening a new browser window by navigating to a page, opening a new window, navigating to another page in that window, and verifying there are 2 window handles.

Starting URL: https://the-internet.herokuapp.com/windows

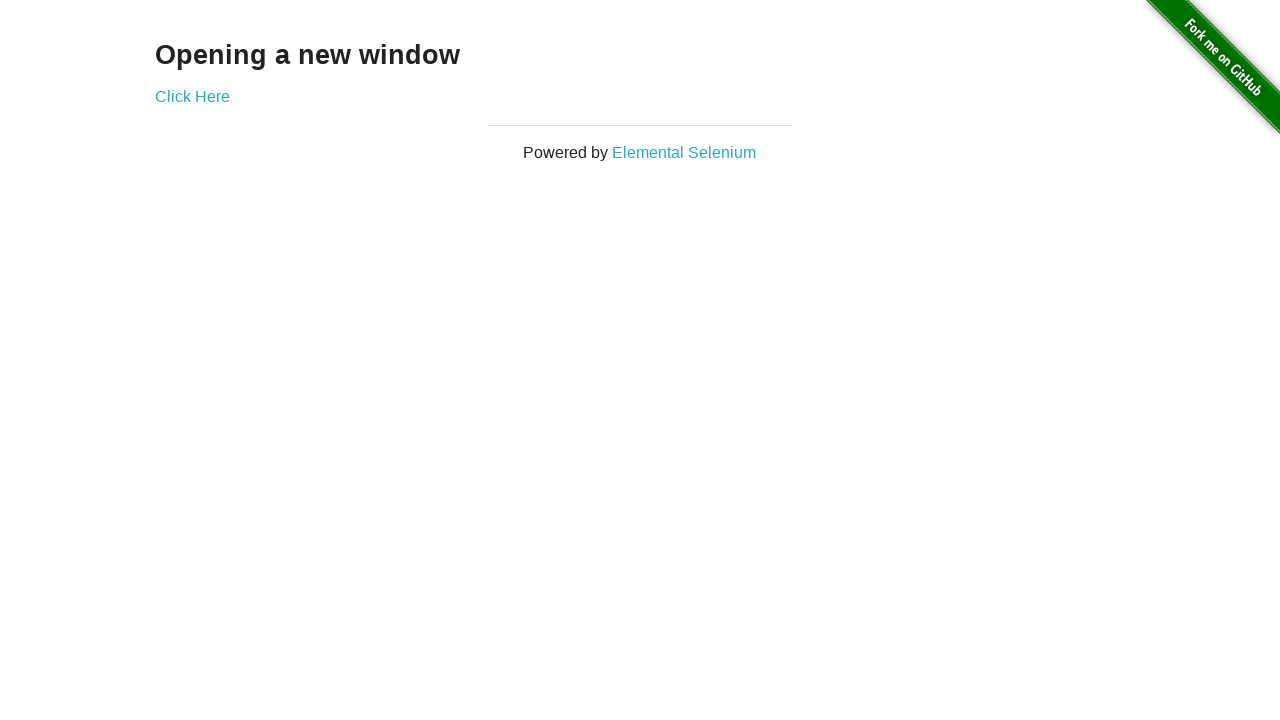

Opened a new browser window
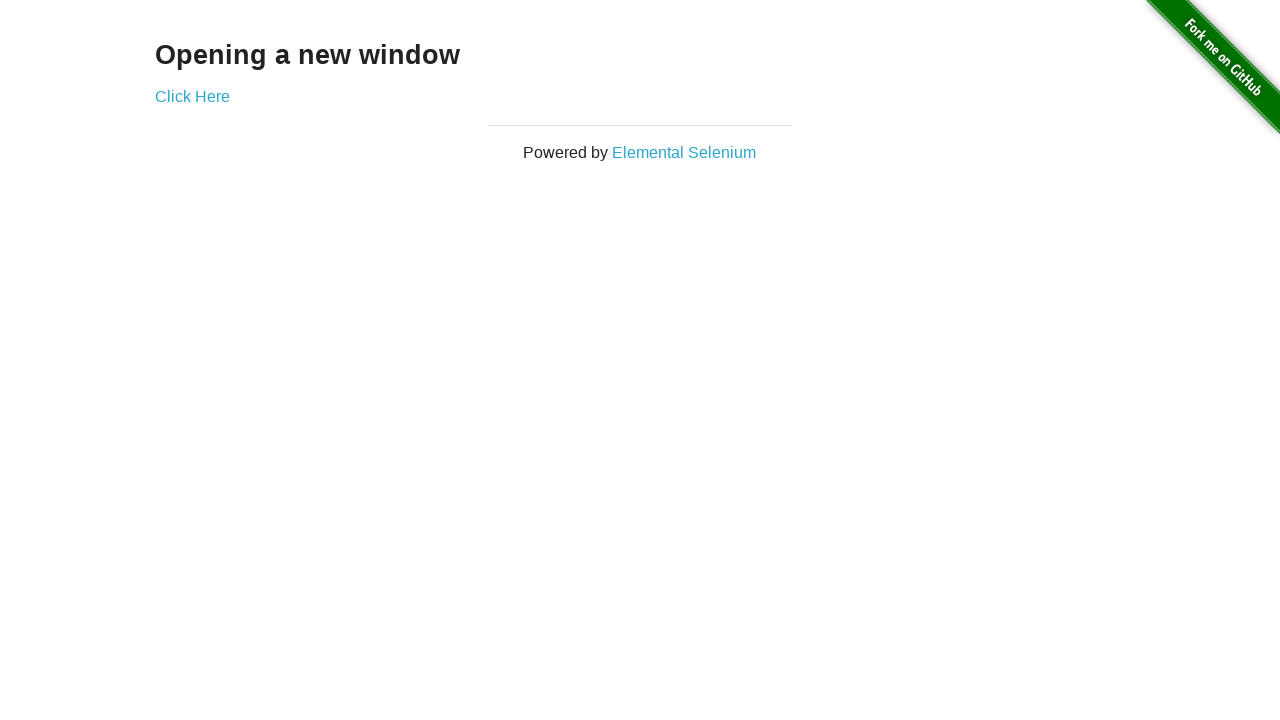

Navigated to typos page in new window
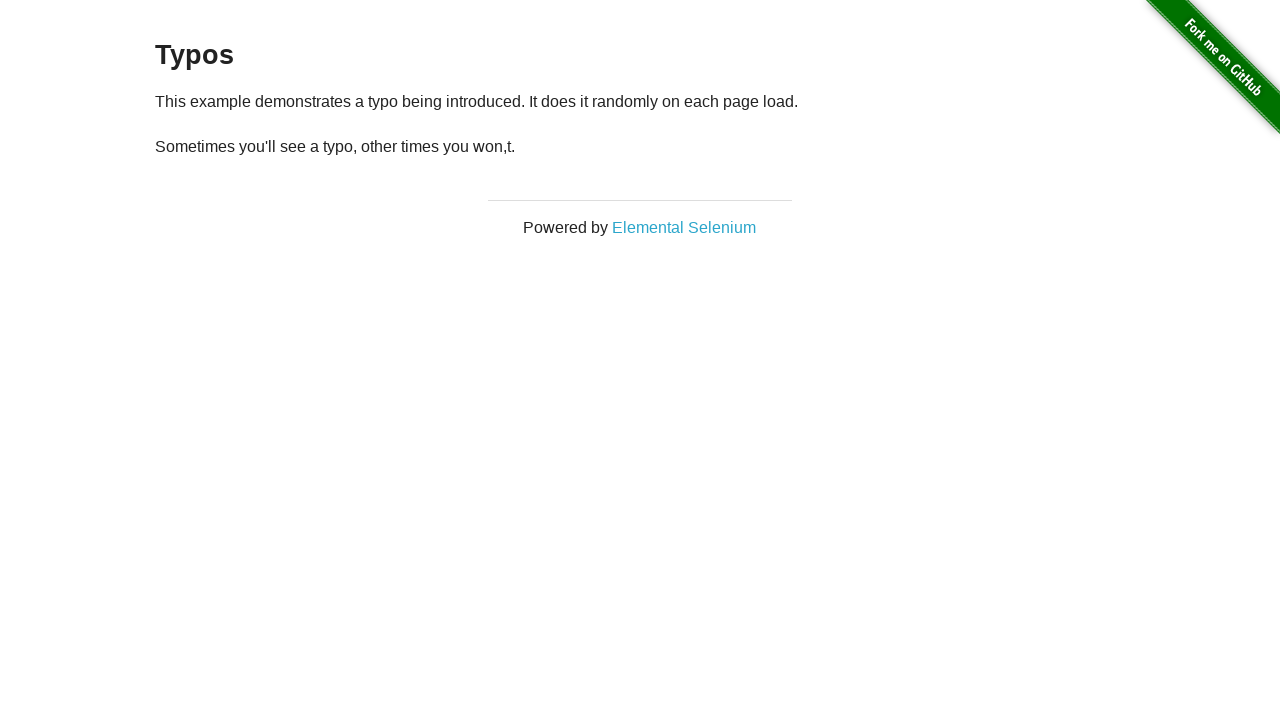

Verified that 2 window handles are open
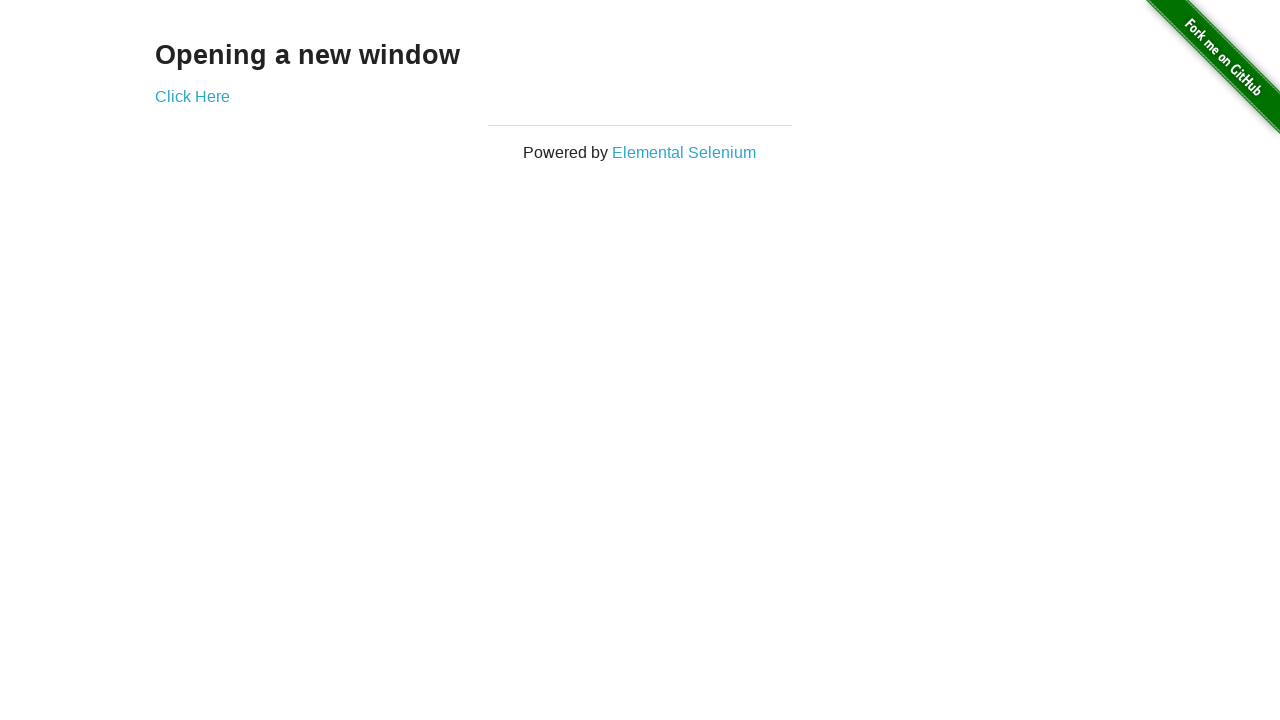

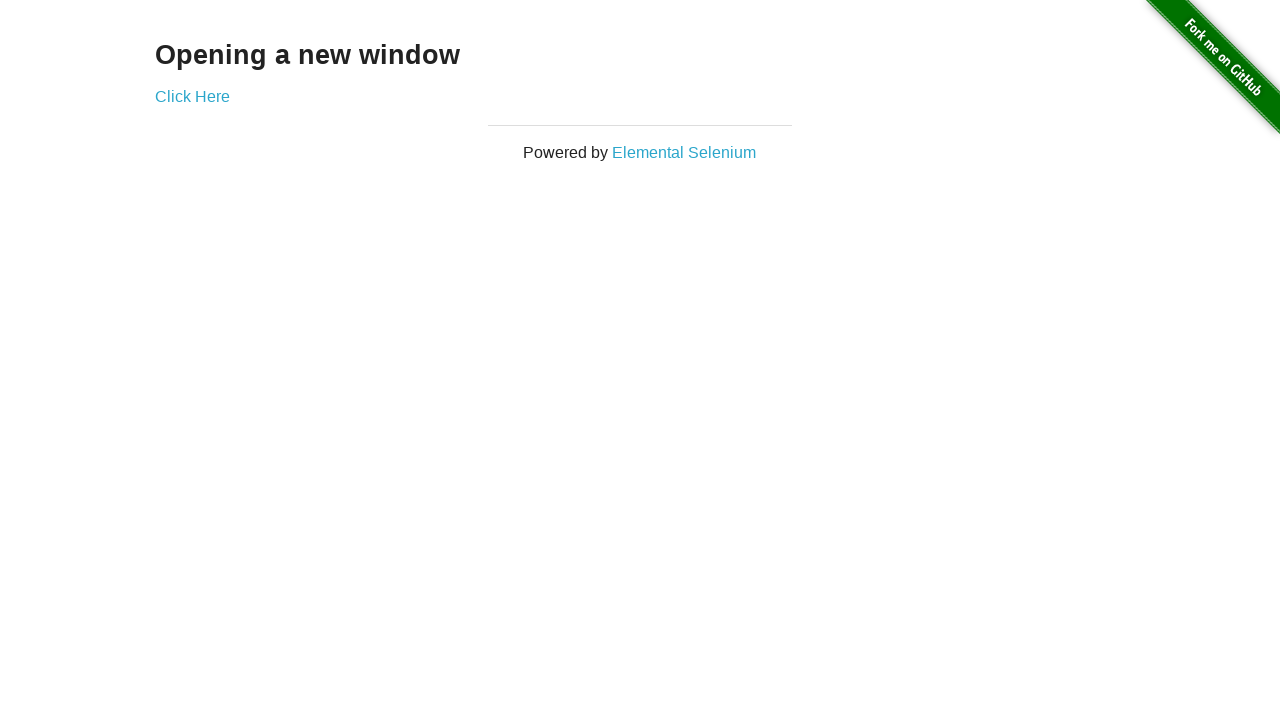